Tests a math exercise form by reading a value from the page, calculating the result using a logarithmic formula, filling in the answer, checking required checkboxes, and submitting the form.

Starting URL: https://suninjuly.github.io/math.html

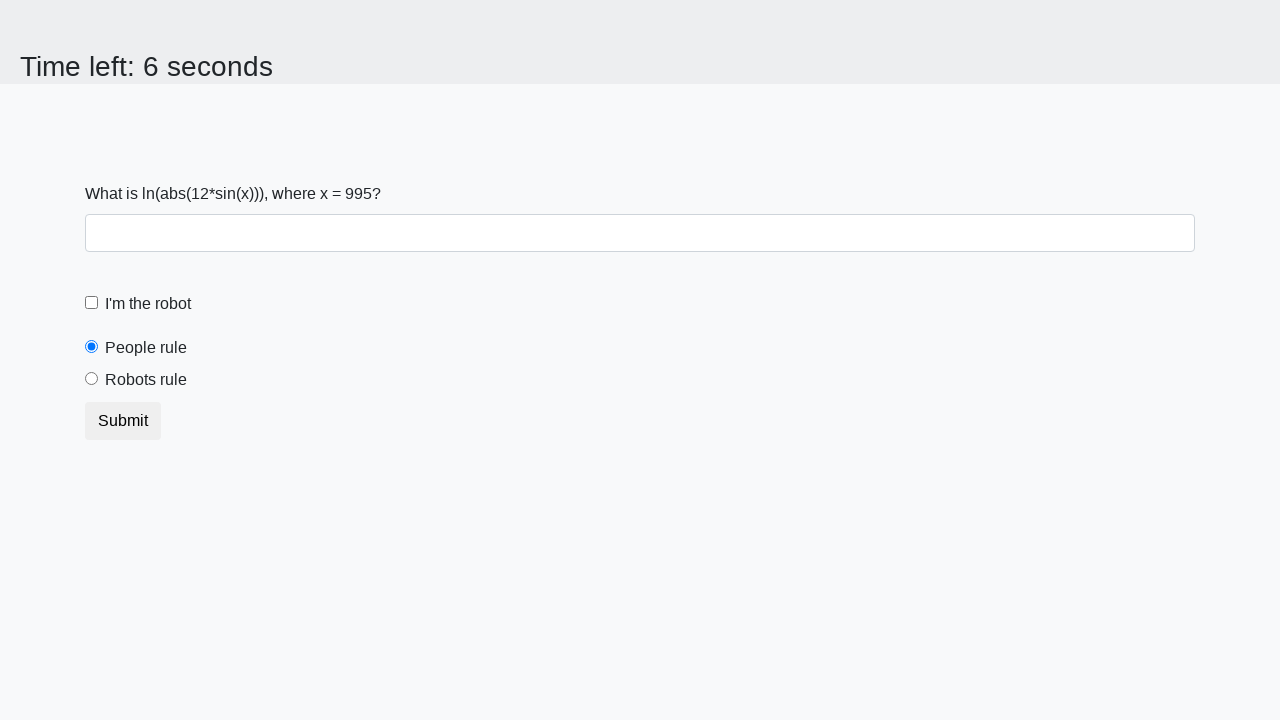

Located the x value element (#input_value)
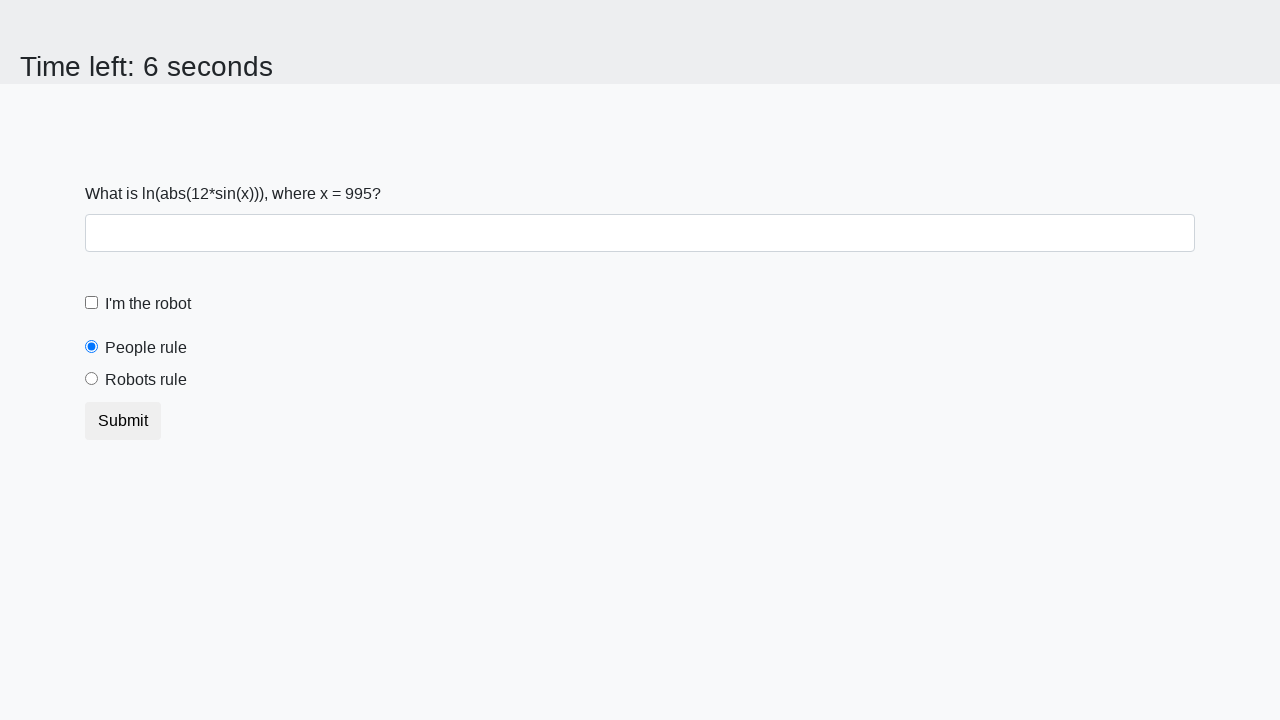

Read x value from the page
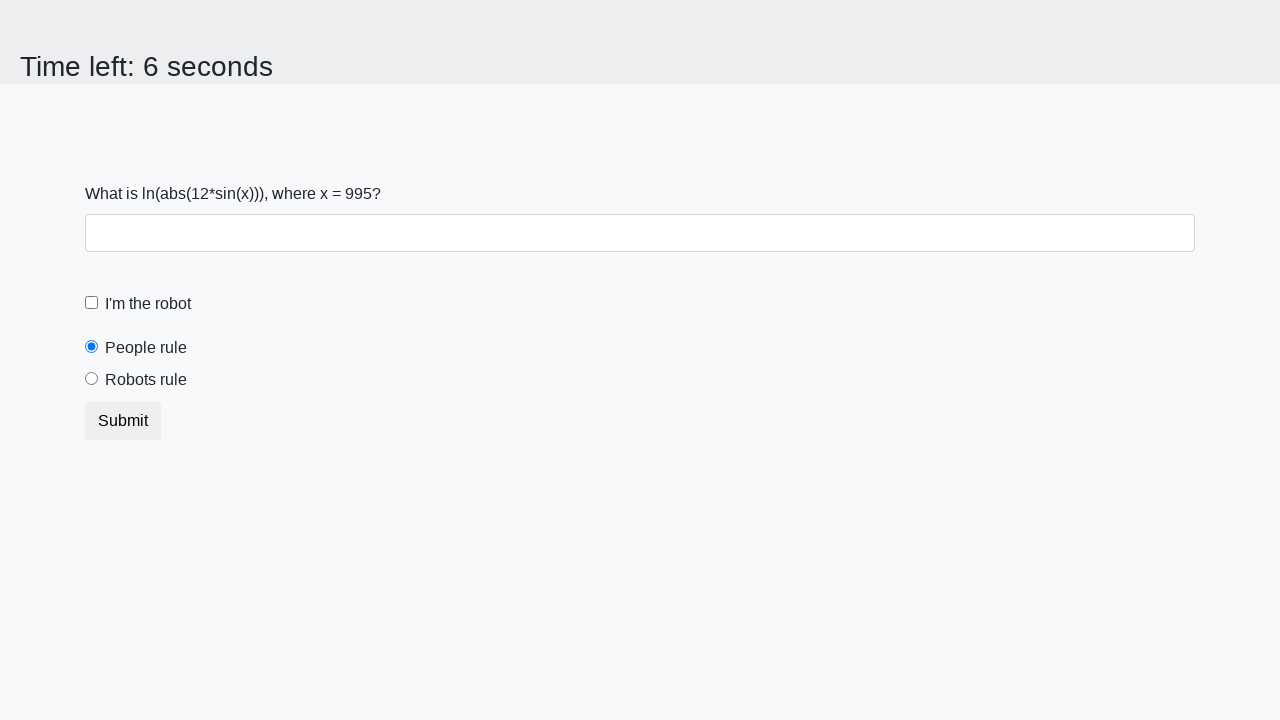

Calculated answer using logarithmic formula: log(abs(12 * sin(x)))
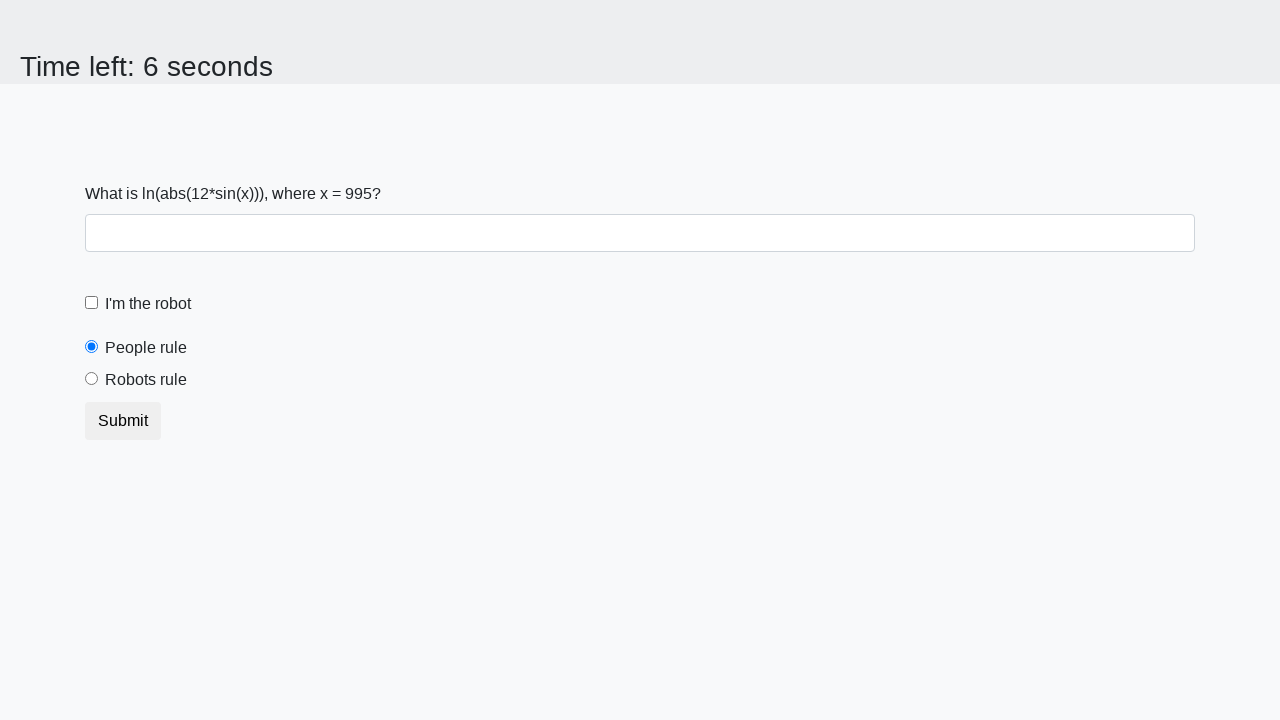

Filled answer field with calculated value on #answer
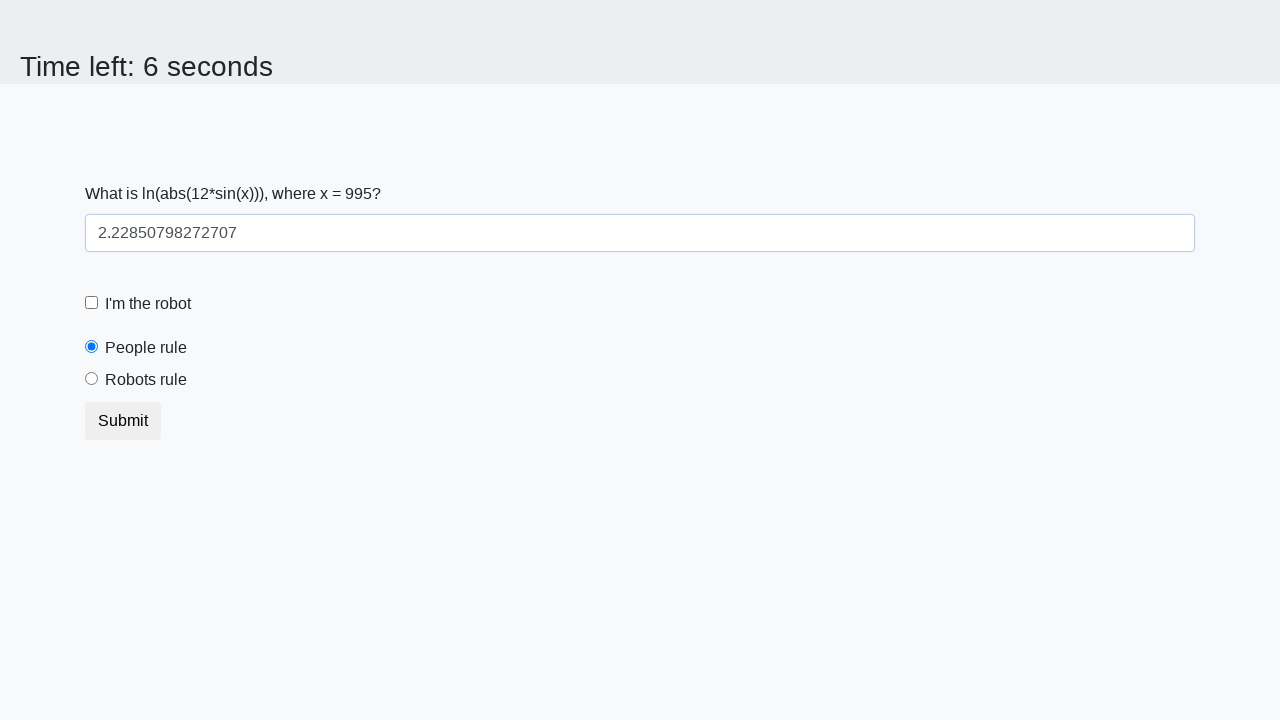

Clicked 'I'm not a robot' checkbox at (92, 303) on #robotCheckbox
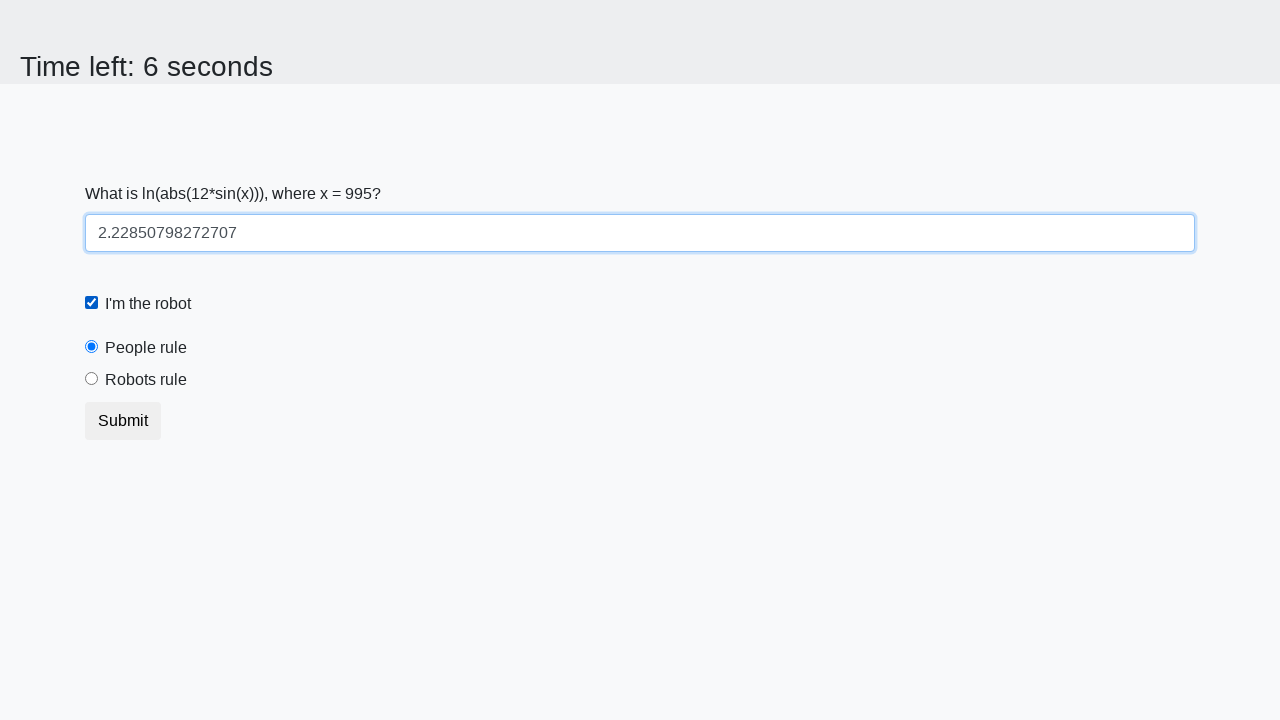

Clicked 'I agree people rules' checkbox at (92, 347) on #peopleRule
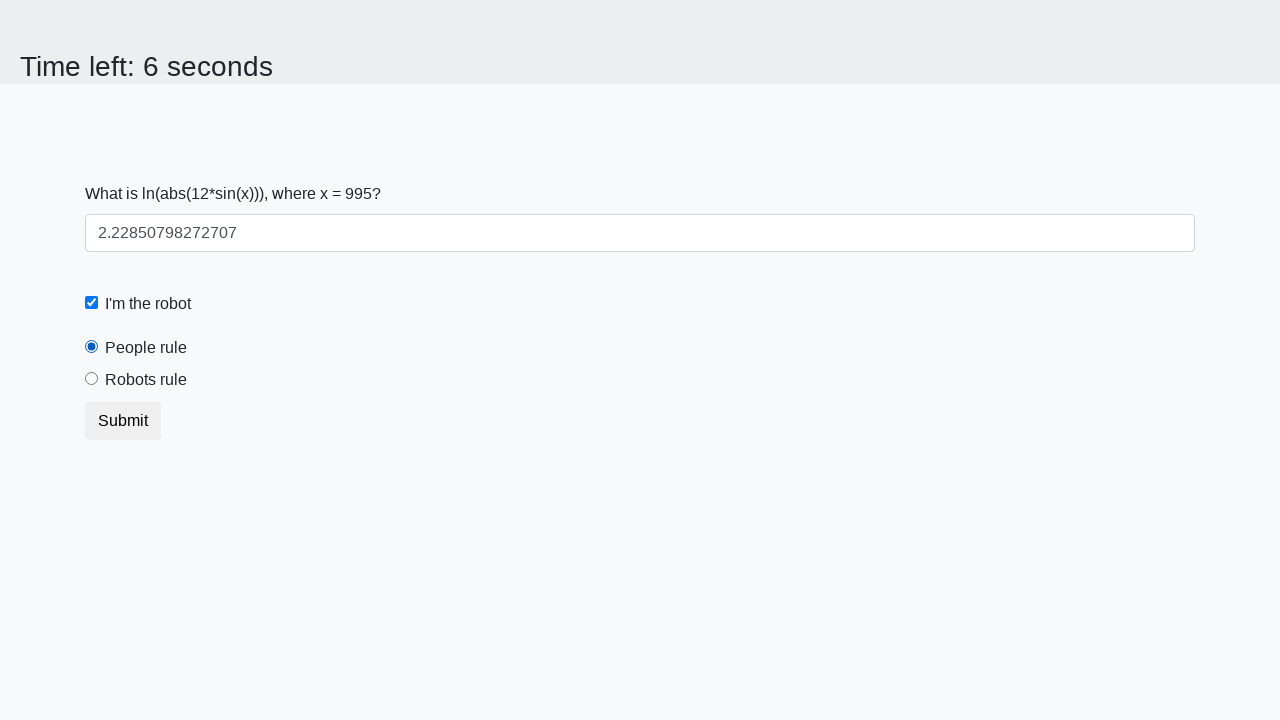

Clicked 'I agree robots rules' checkbox at (92, 379) on #robotsRule
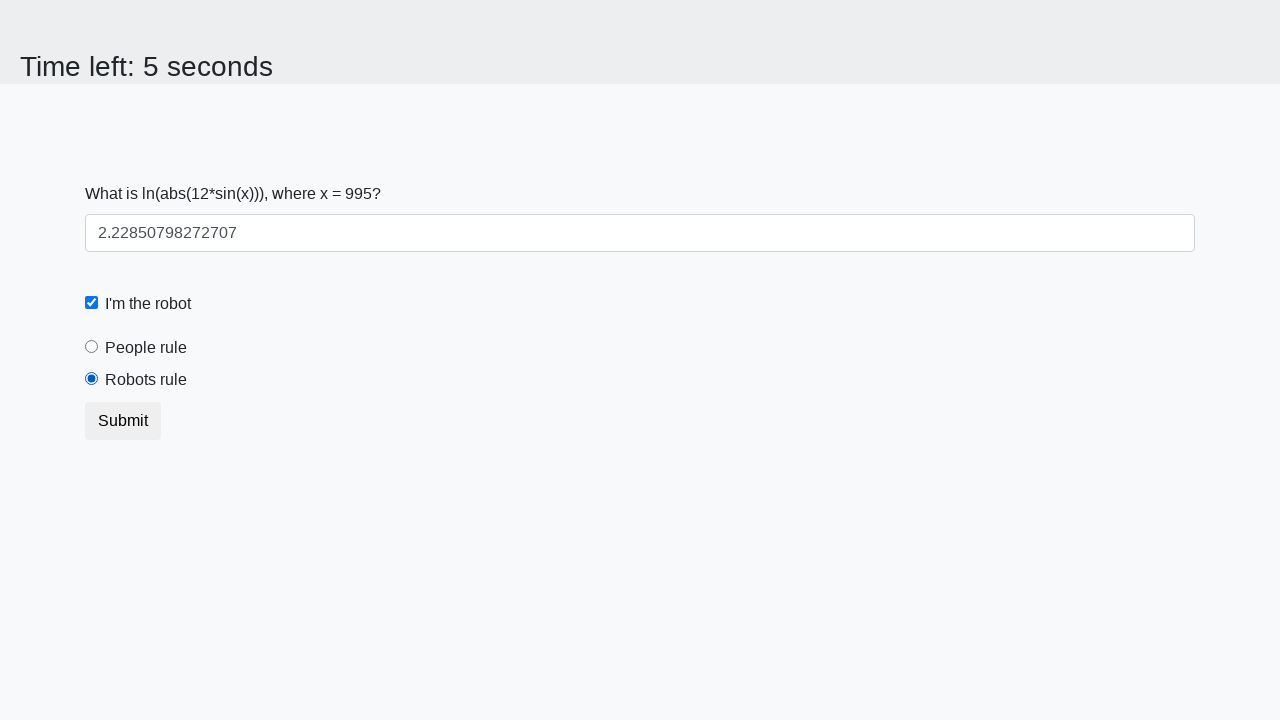

Clicked submit button to complete math exercise form at (123, 421) on button.btn
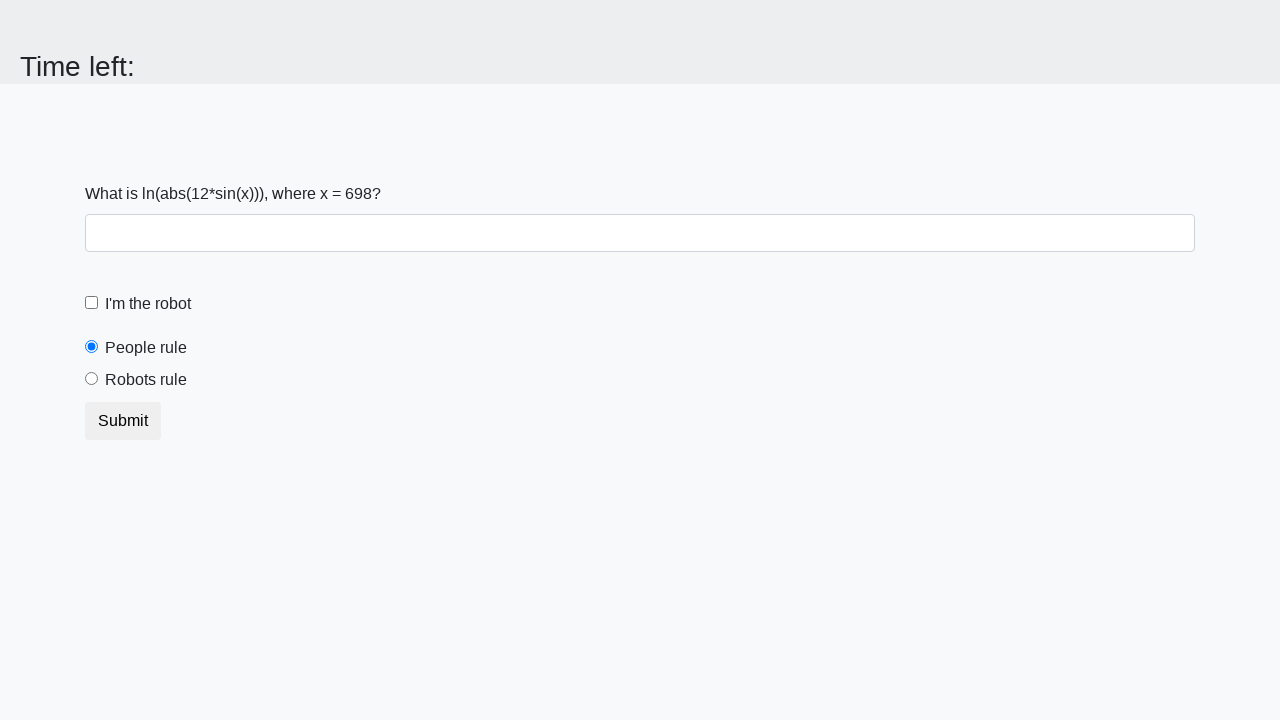

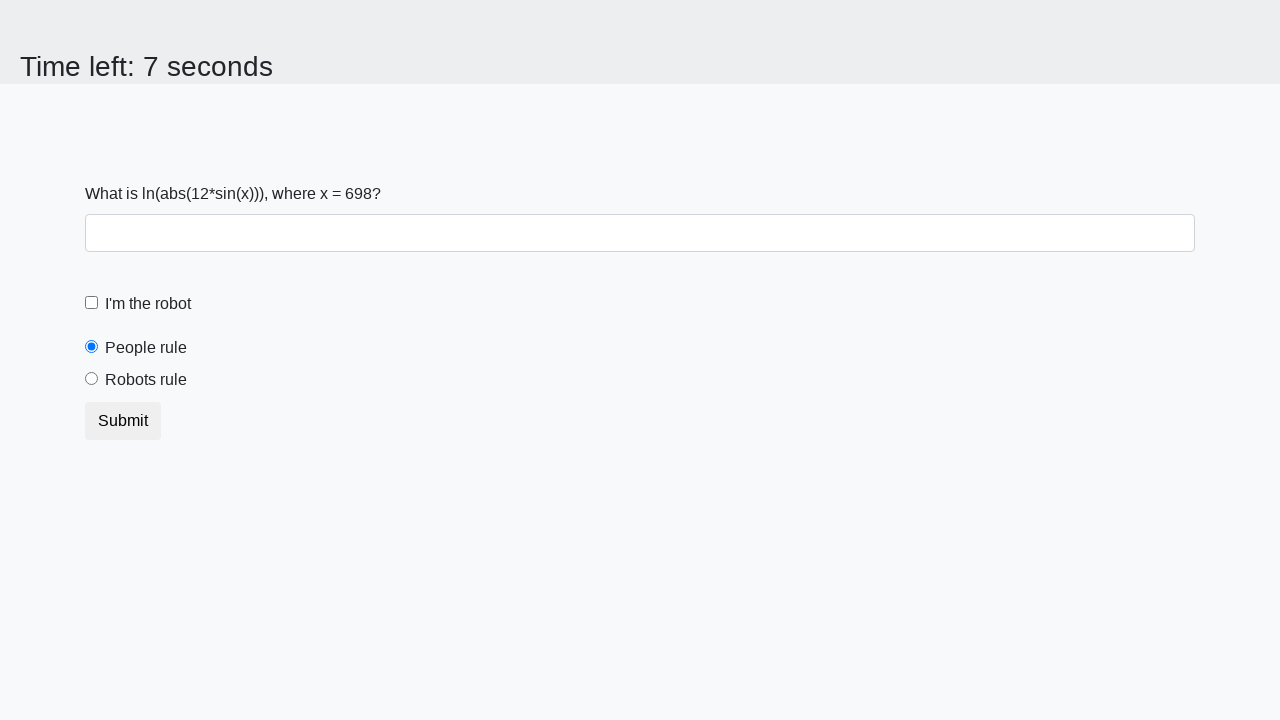